Tests that clicking the Email column header sorts the table data in ascending alphabetical order

Starting URL: https://the-internet.herokuapp.com/tables

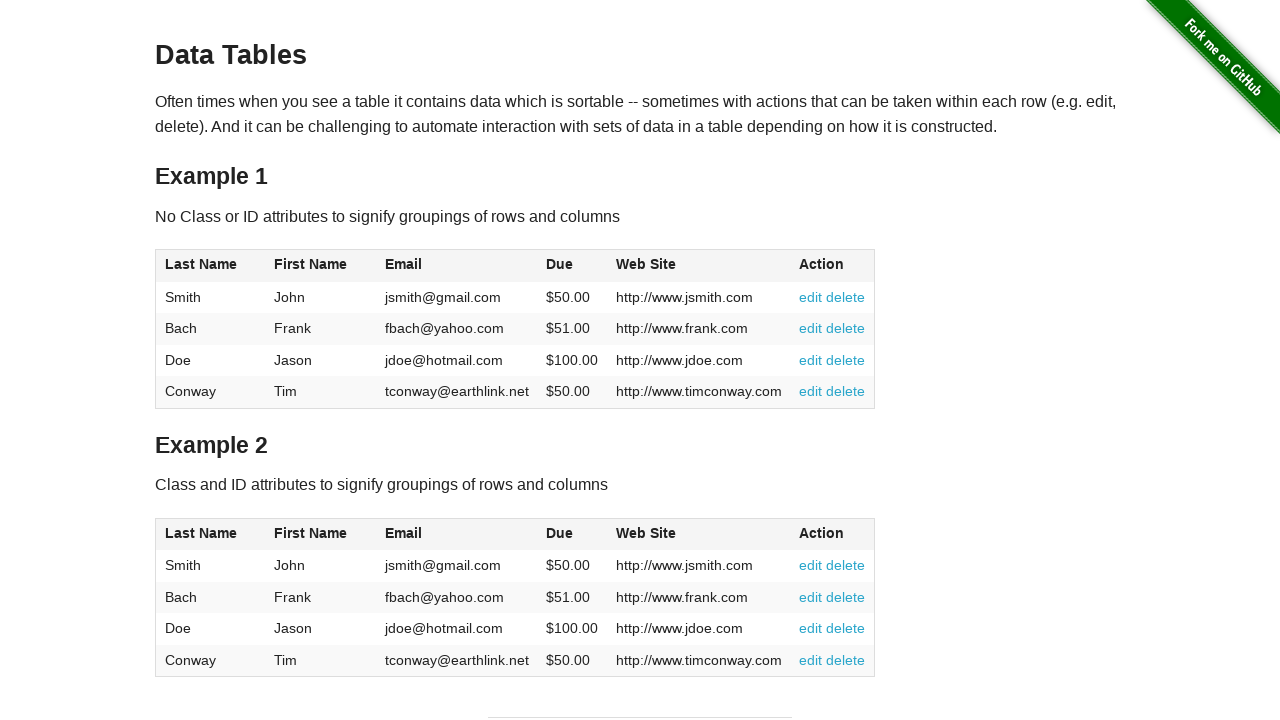

Clicked Email column header to sort ascending at (457, 266) on #table1 thead tr th:nth-of-type(3)
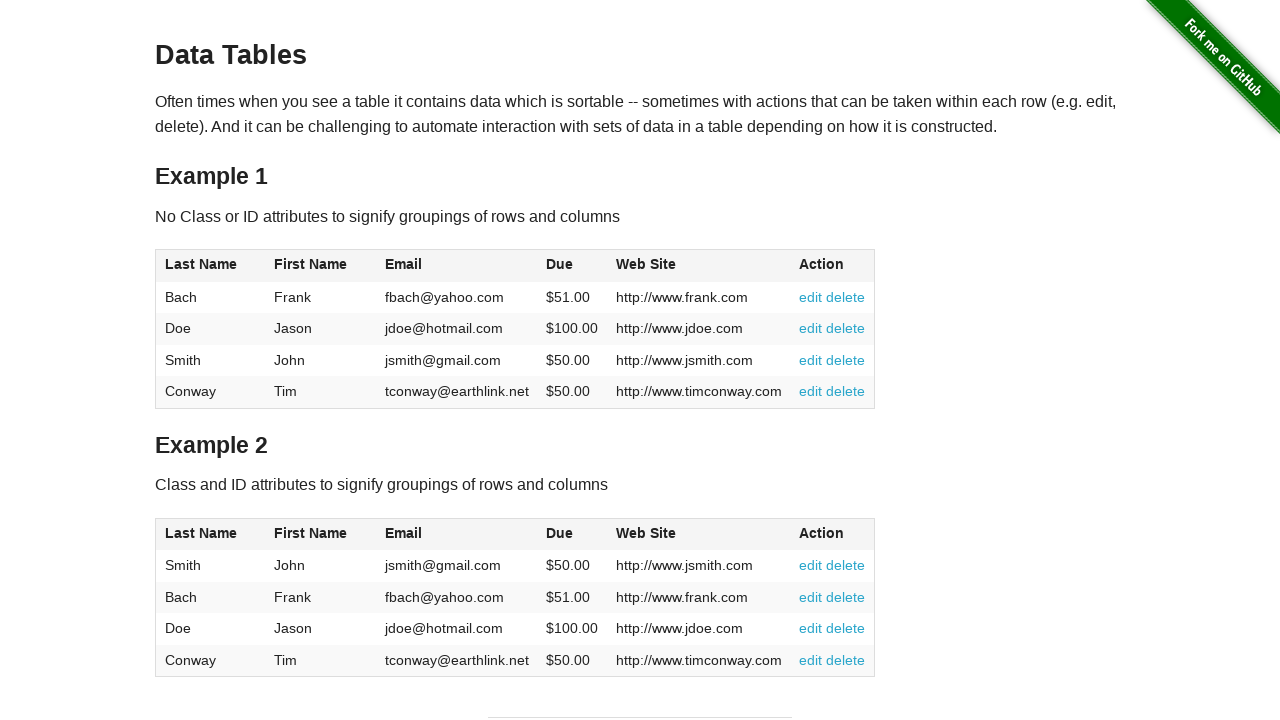

Verified table sorted with email column elements loaded
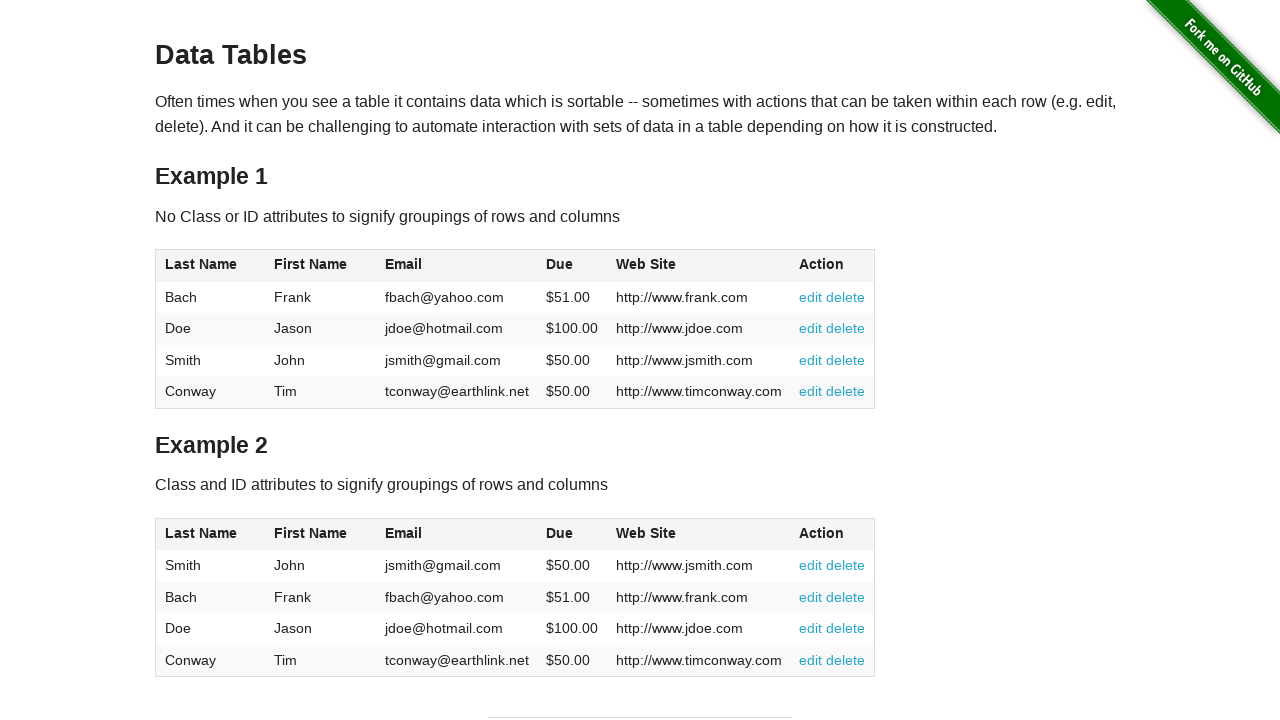

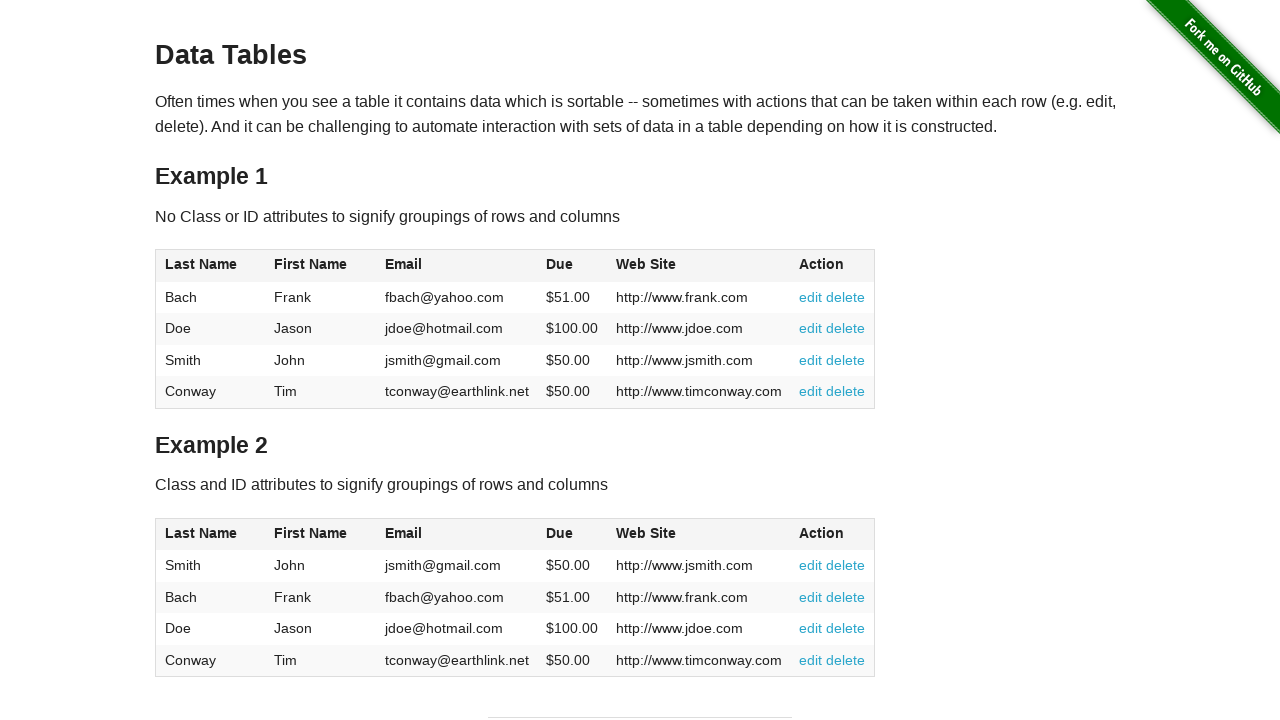